Tests clicking a prompt button, entering text in the prompt dialog, and accepting it

Starting URL: https://demoqa.com/alerts

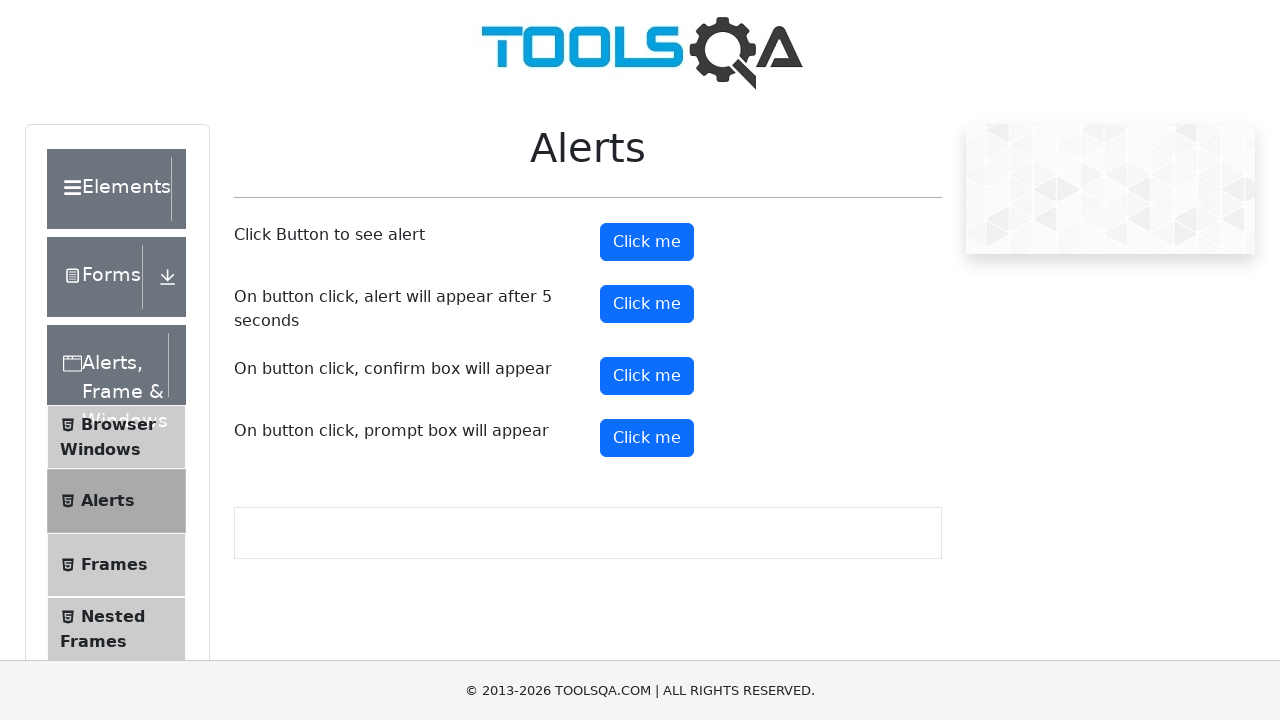

Set up dialog handler to accept prompt with text 'Maria Johnson'
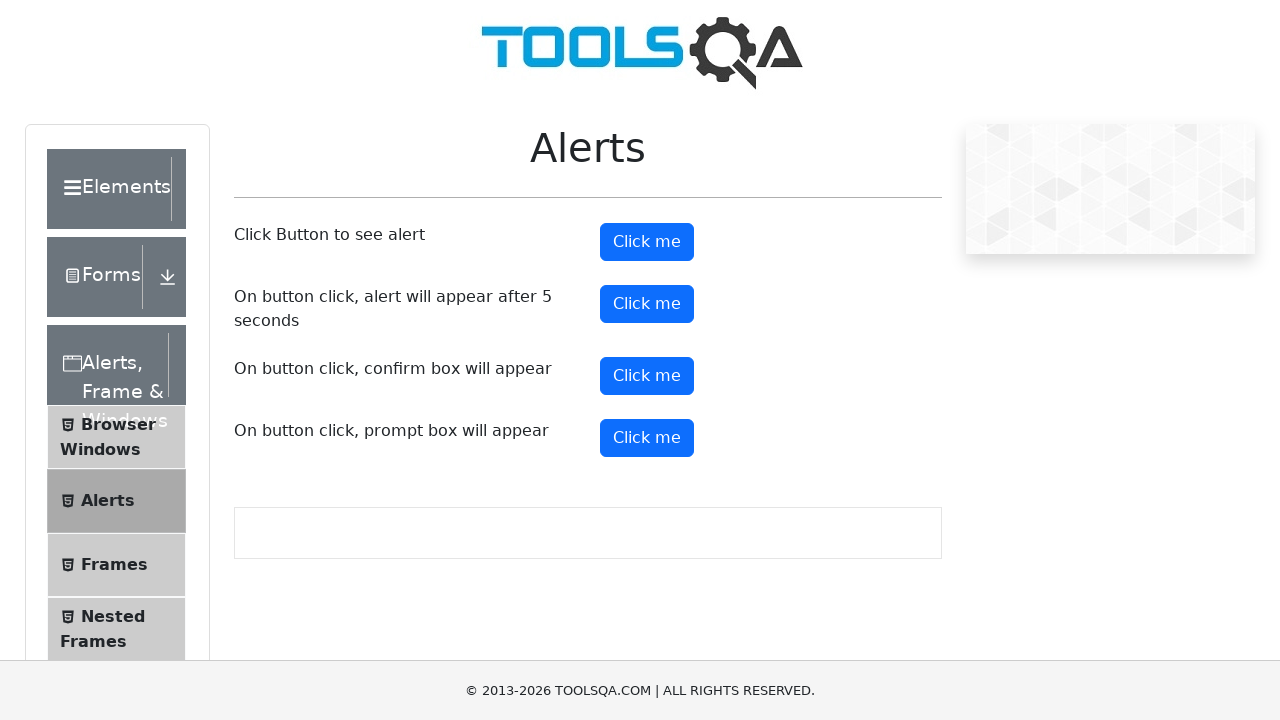

Clicked the prompt button at (647, 438) on #promtButton
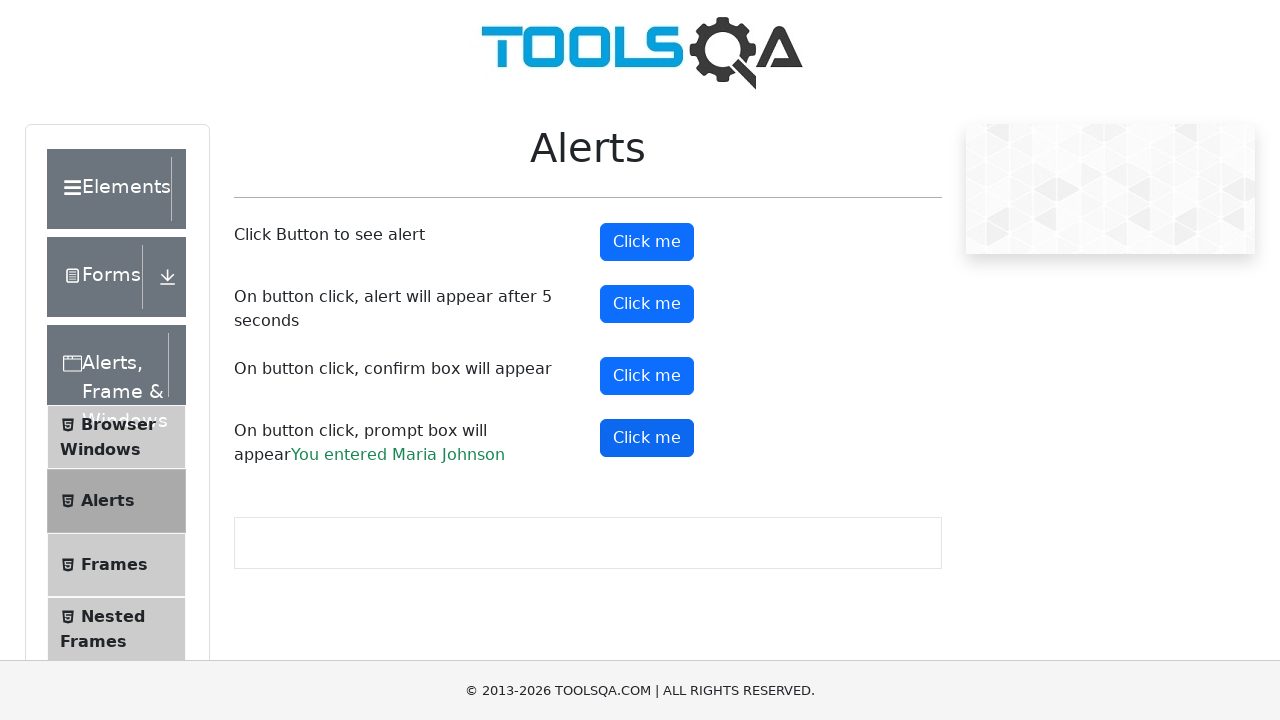

Prompt result text appeared on page
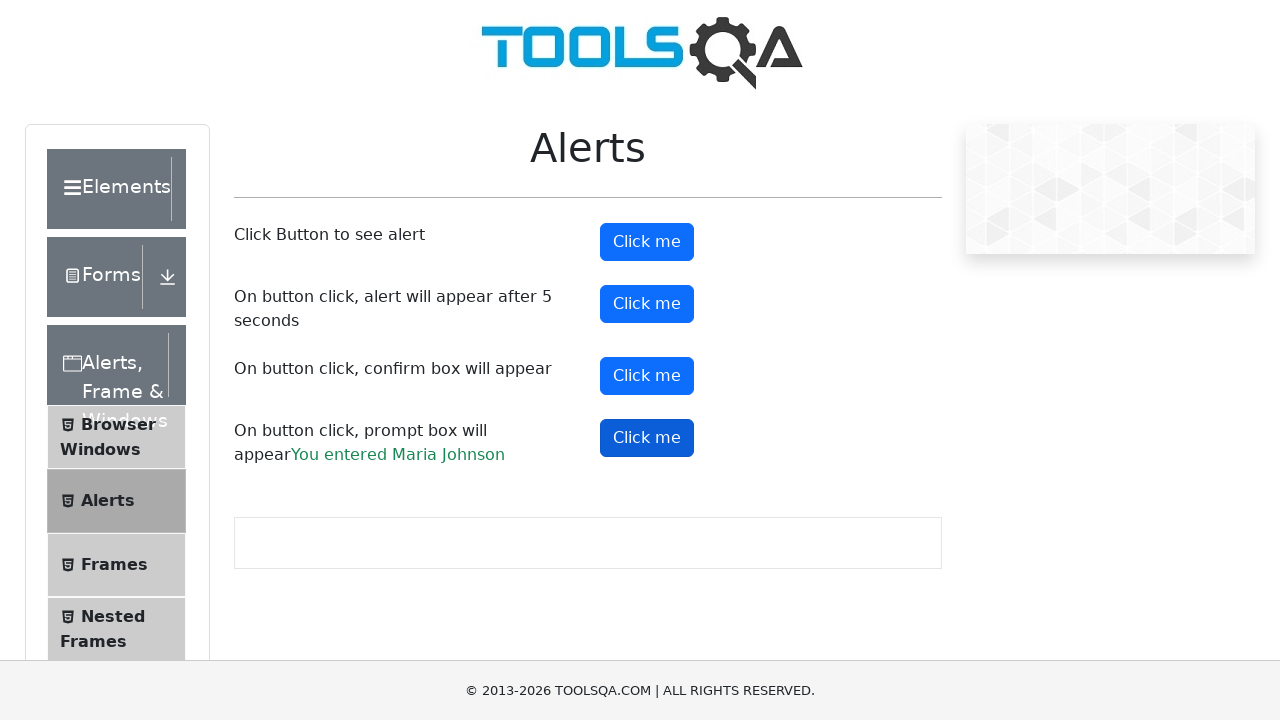

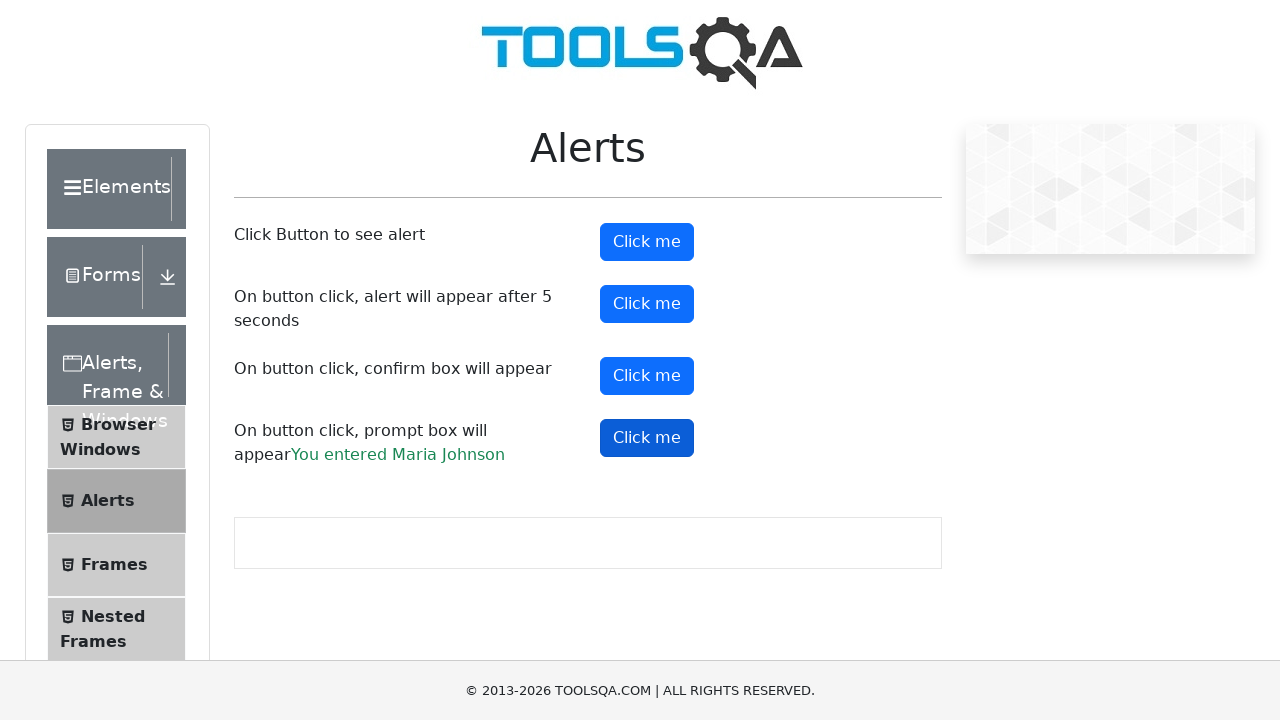